Comprehensive test of various web elements including text fields, buttons, radio buttons, checkboxes, dropdowns, alerts, and drag-and-drop functionality on a Selenium practice site

Starting URL: https://artoftesting.com/samplesiteforselenium

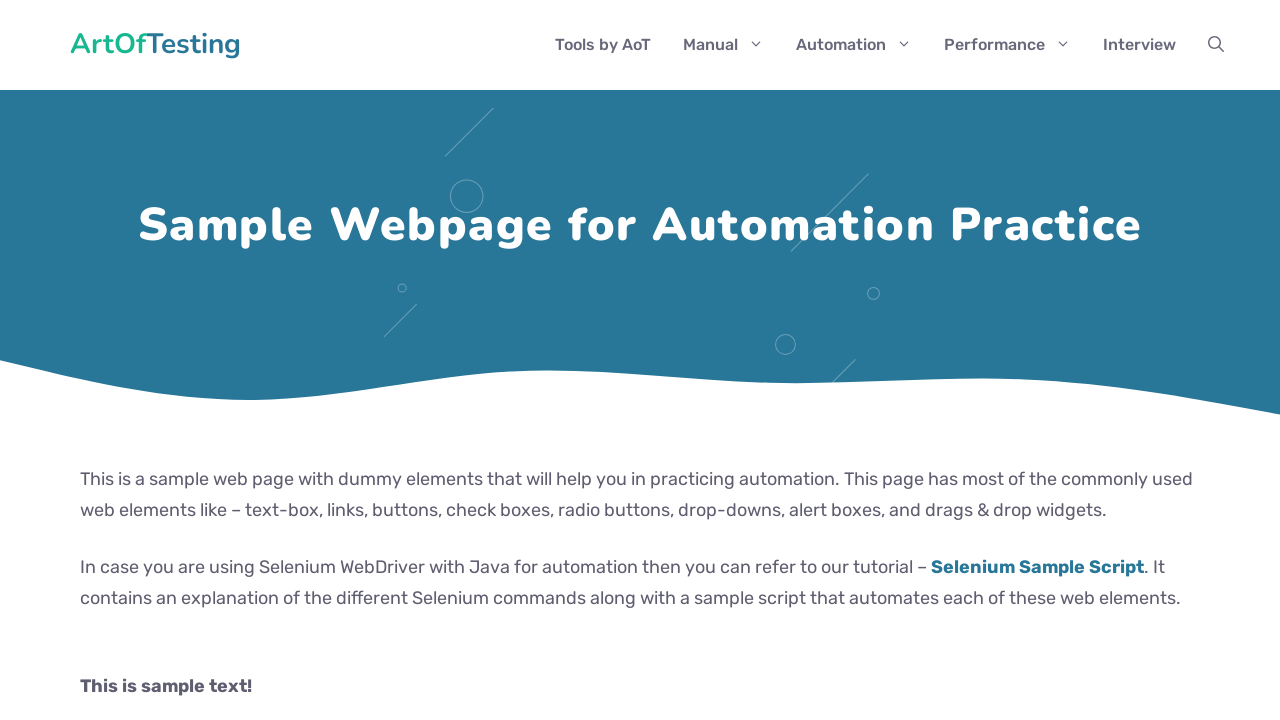

Retrieved sample text from div element
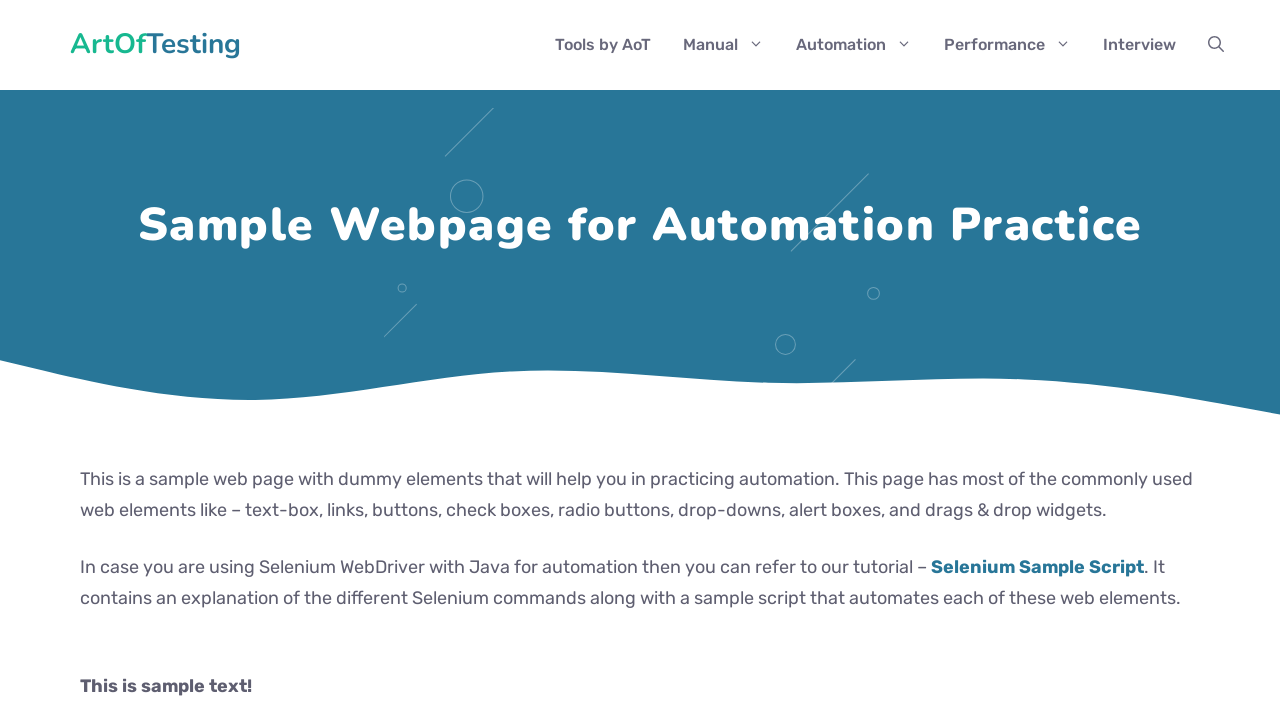

Filled textbox with 'This is text message' on #fname
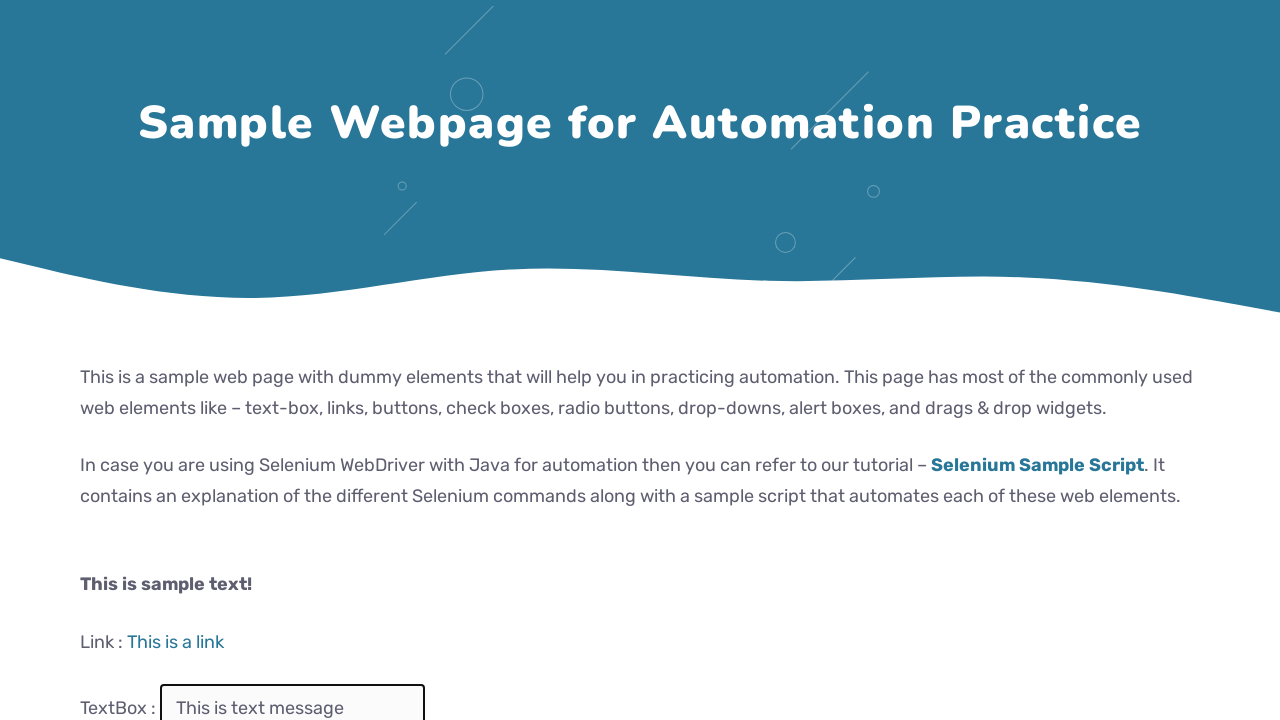

Cleared the textbox on #fname
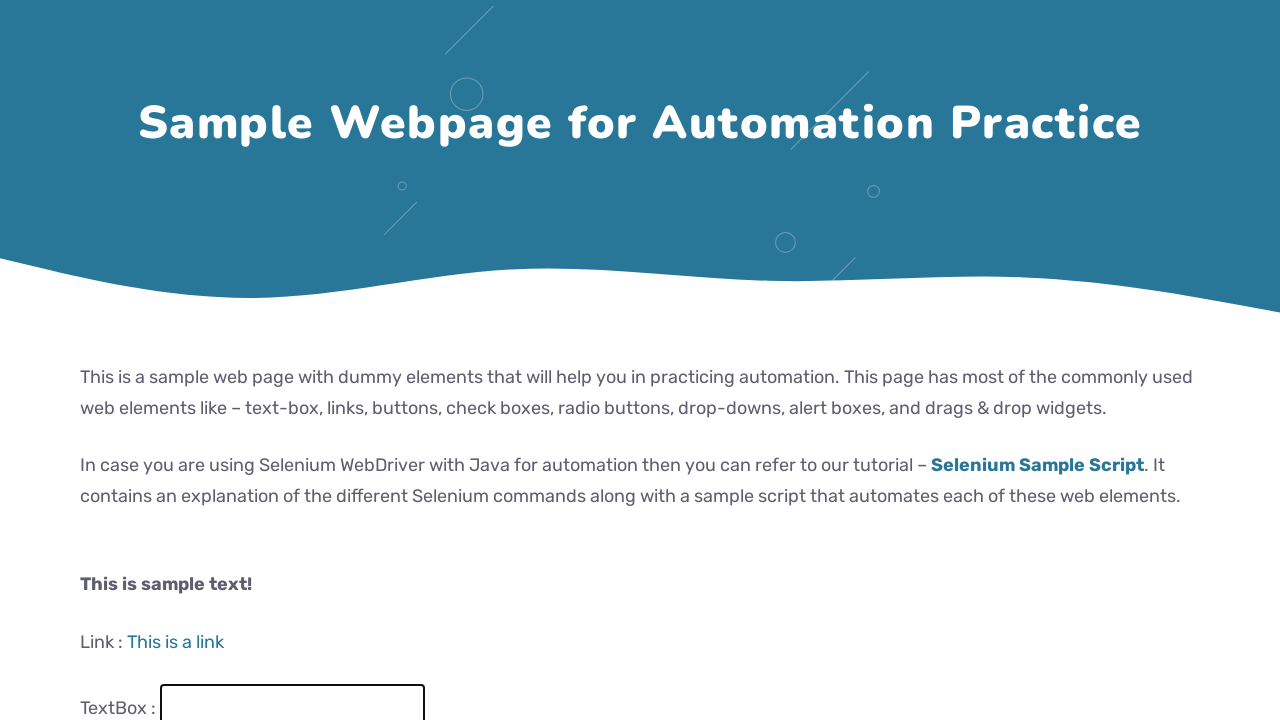

Clicked submit button at (202, 360) on #idOfButton
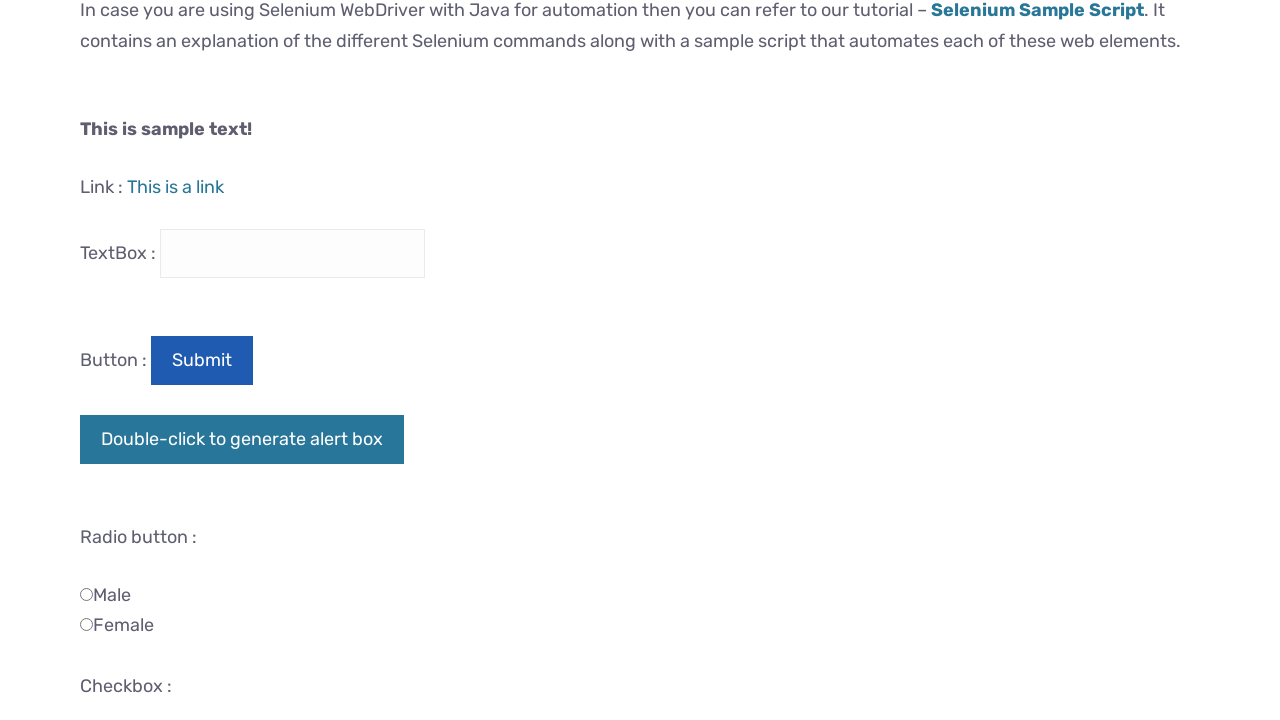

Retrieved submit button text
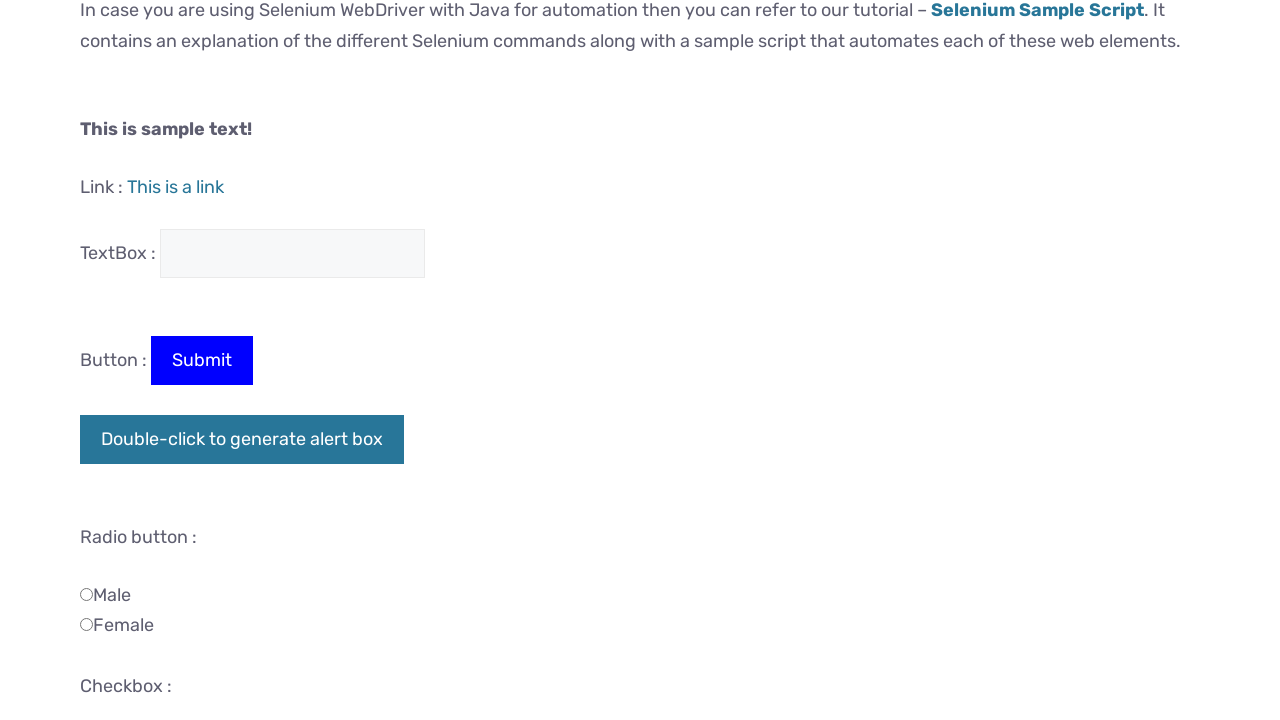

Double-clicked on button at (242, 440) on button#dblClkBtn
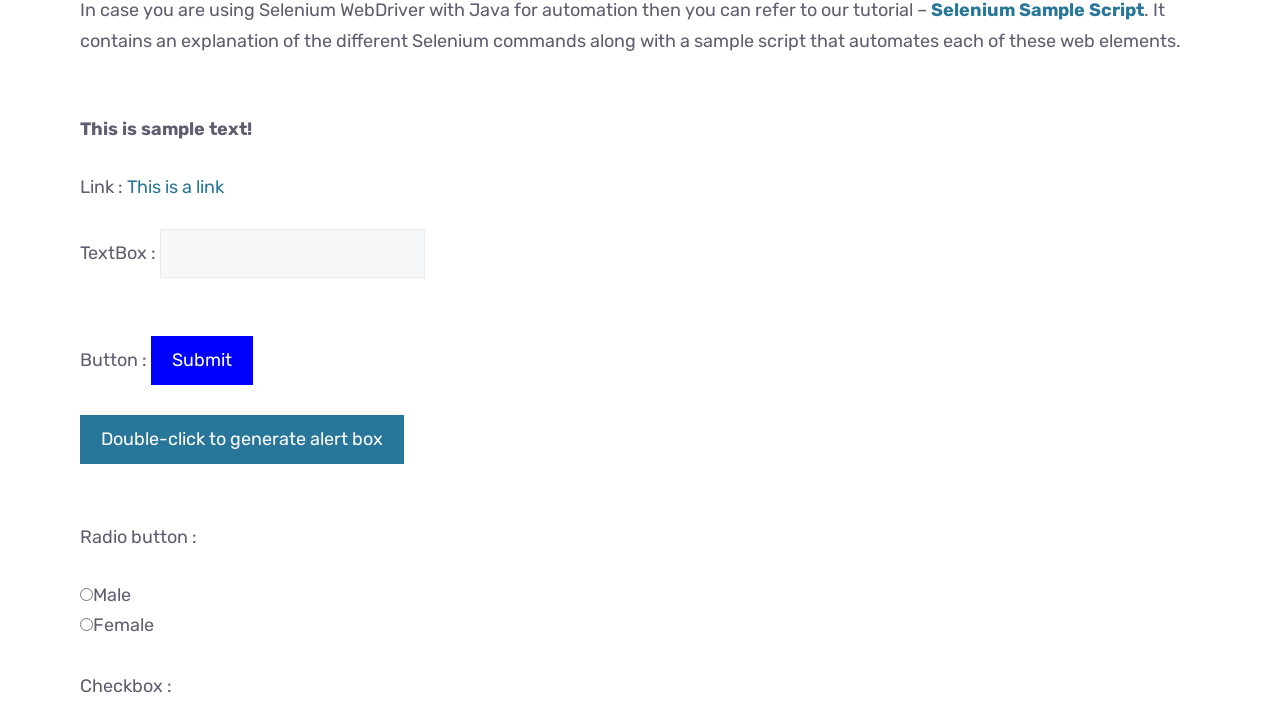

Set up alert handler to accept dialogs
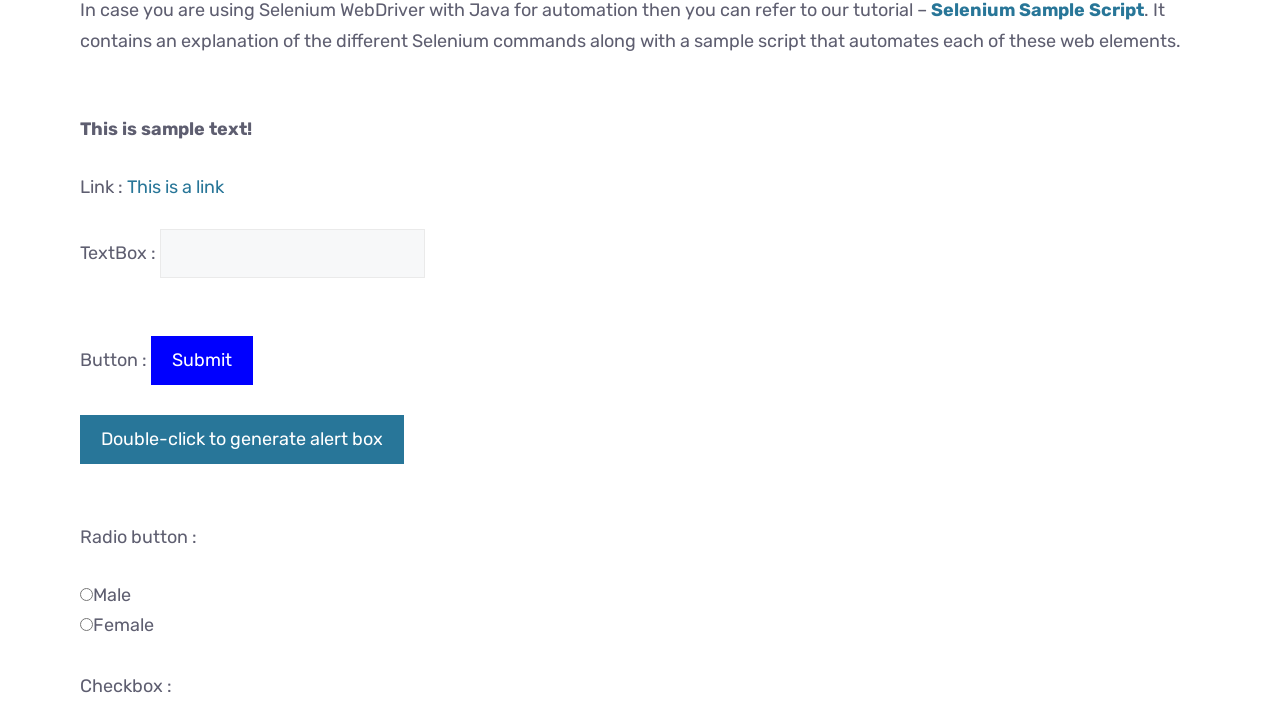

Clicked on Male radio button at (86, 594) on #male
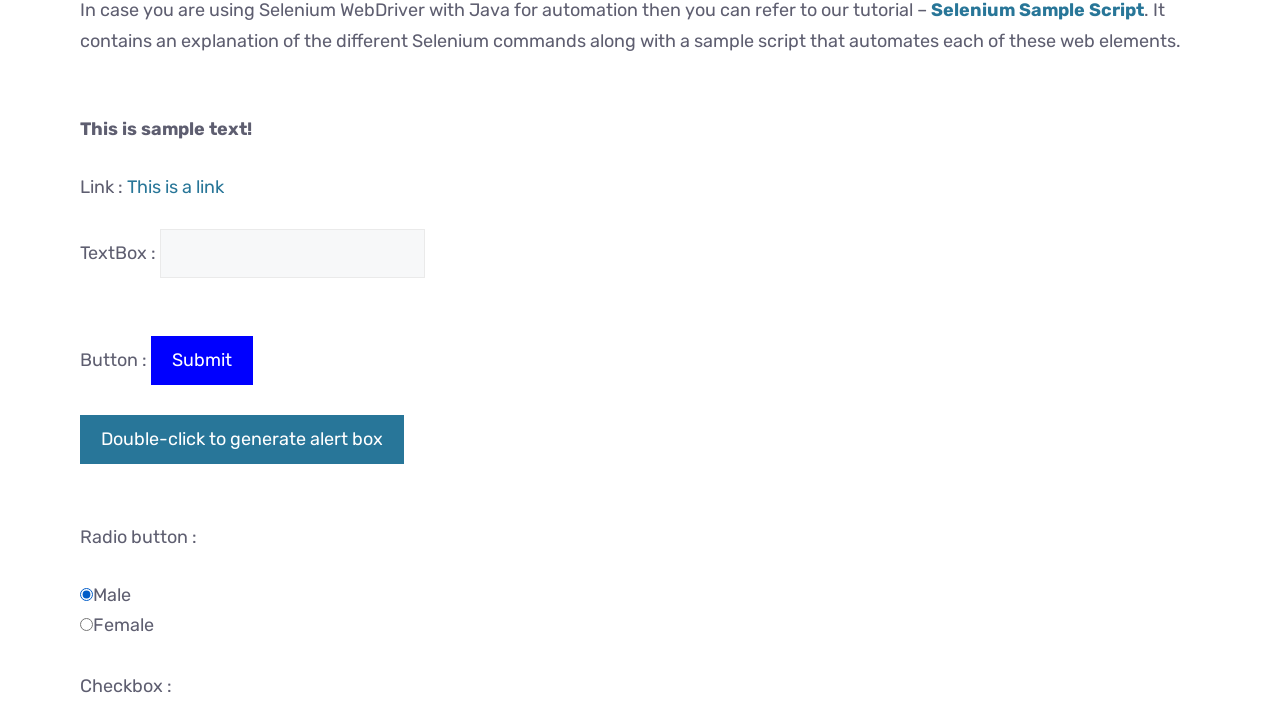

Clicked on Automation checkbox at (86, 360) on .Automation
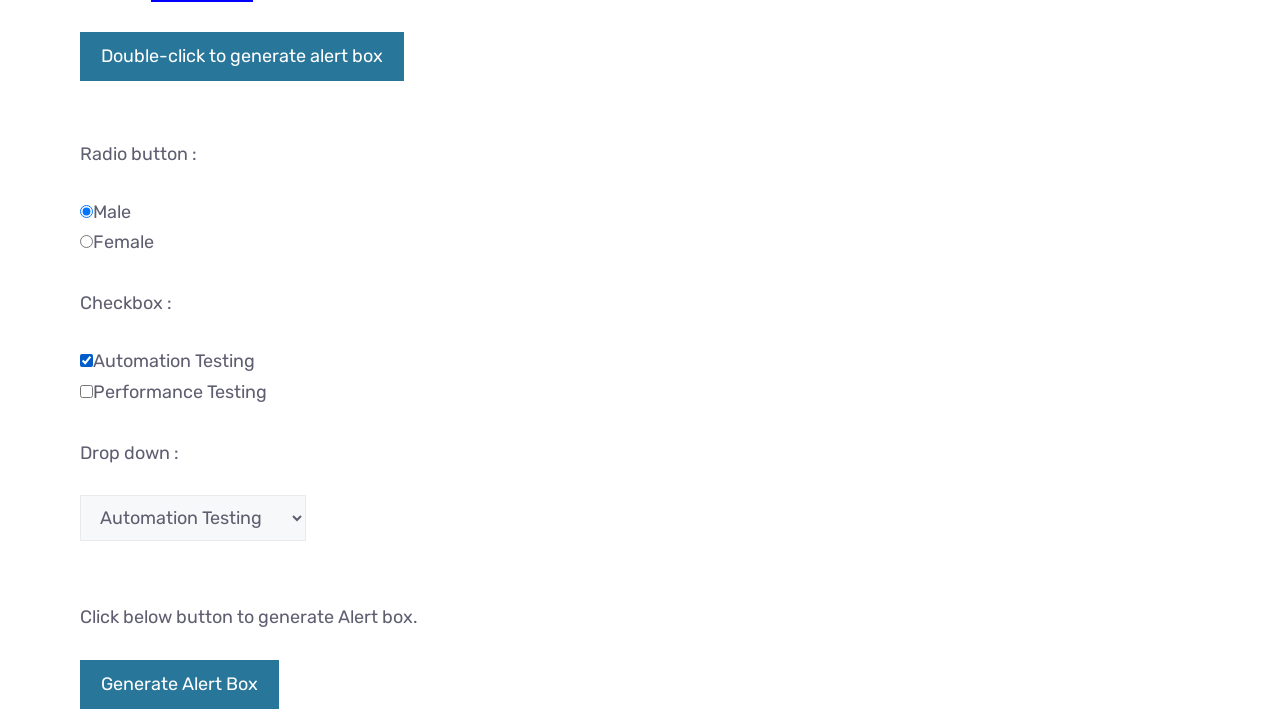

Retrieved all radio buttons
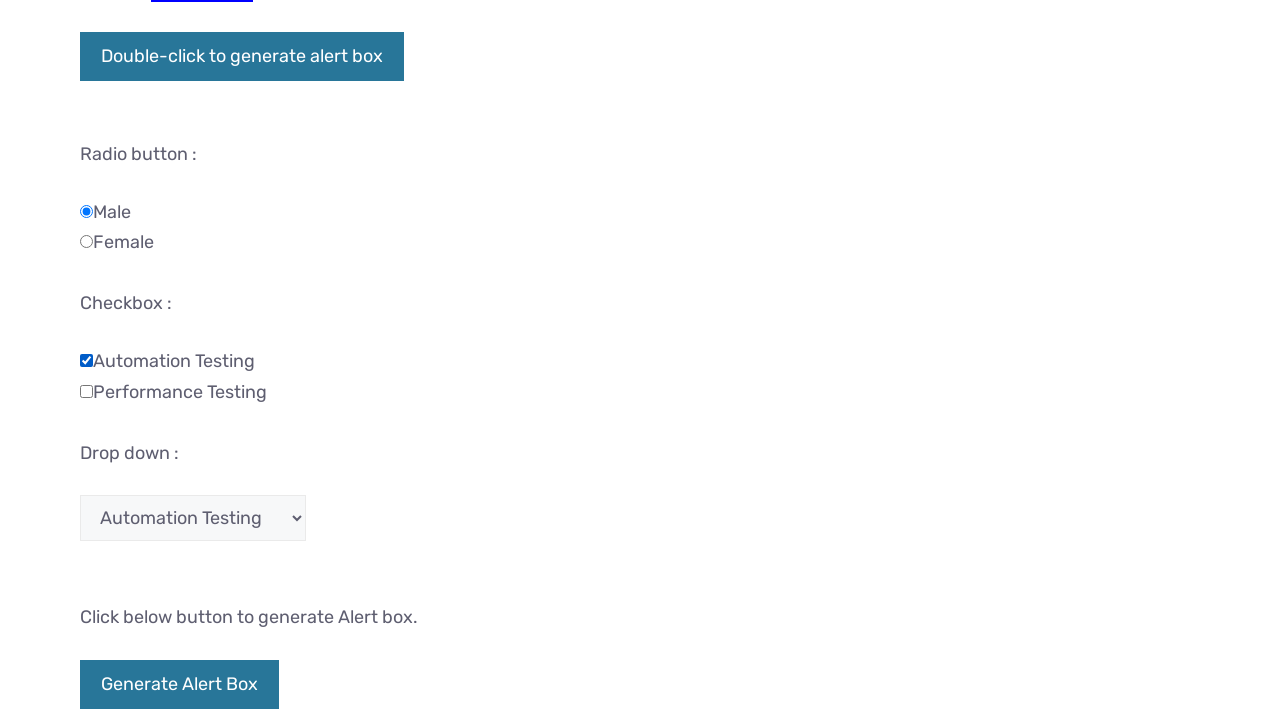

Found selected radio button with value 'male'
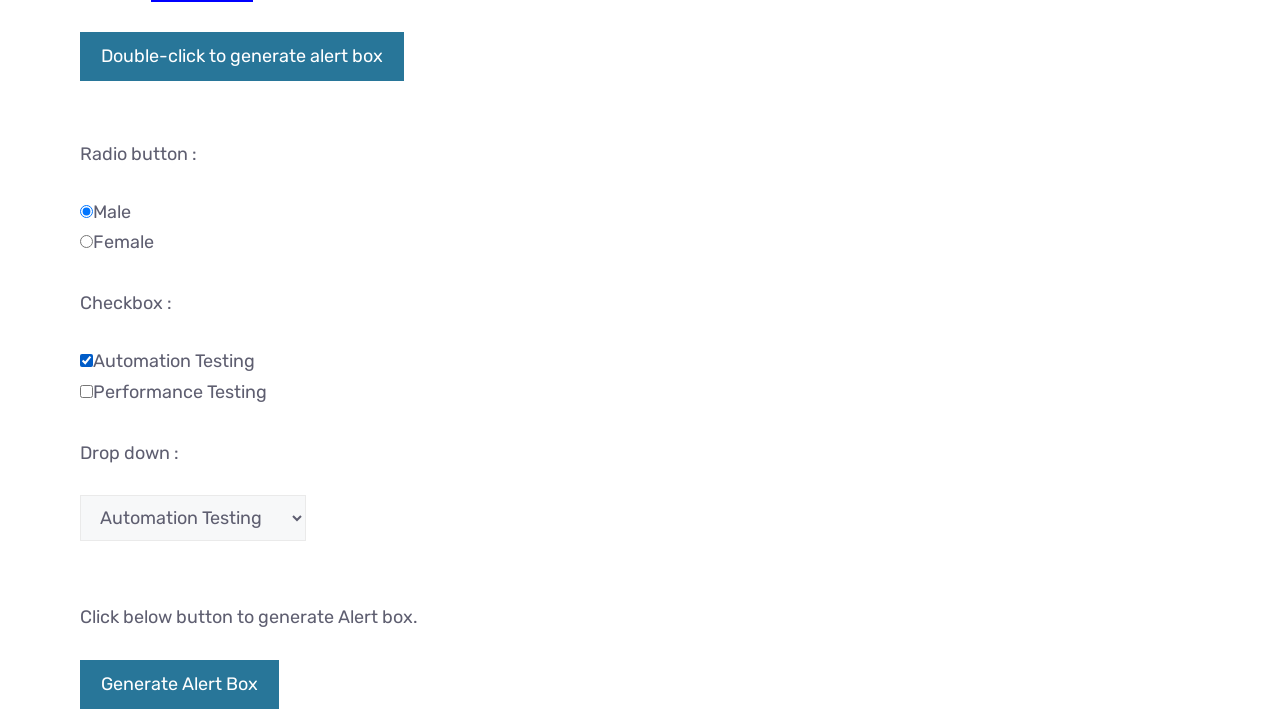

Retrieved all checkboxes
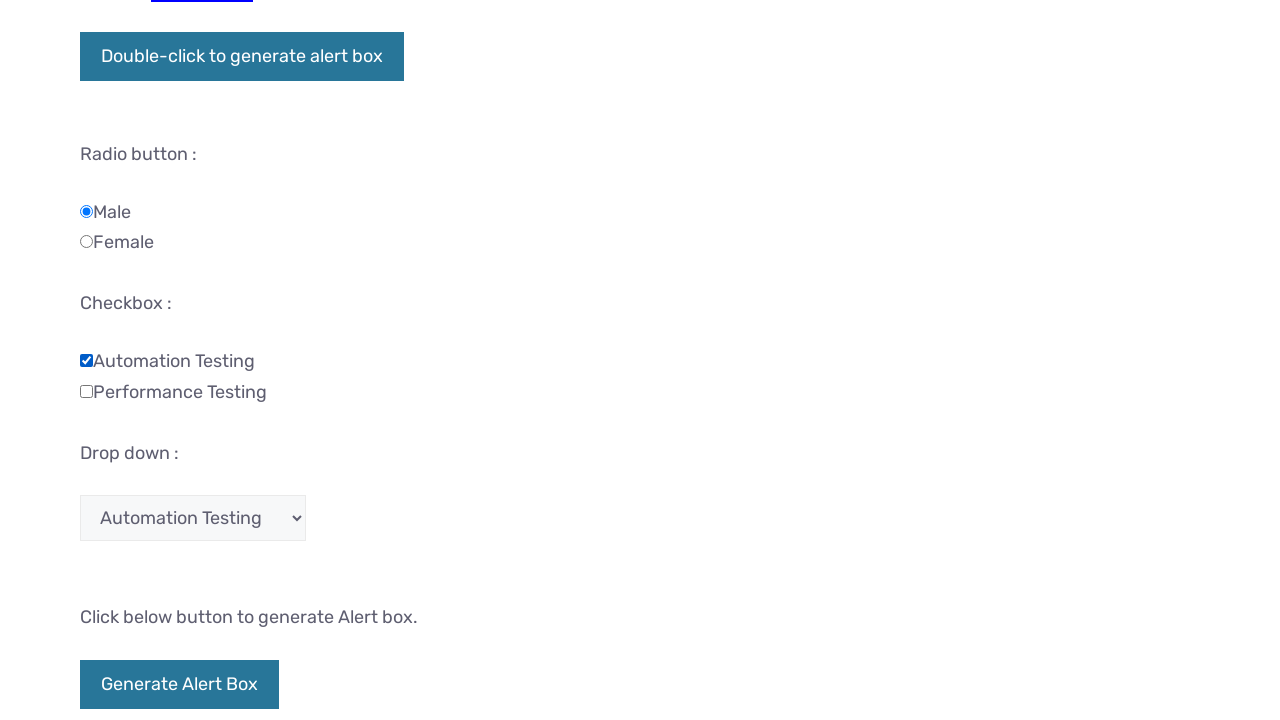

Found checked checkbox with value 'Automation'
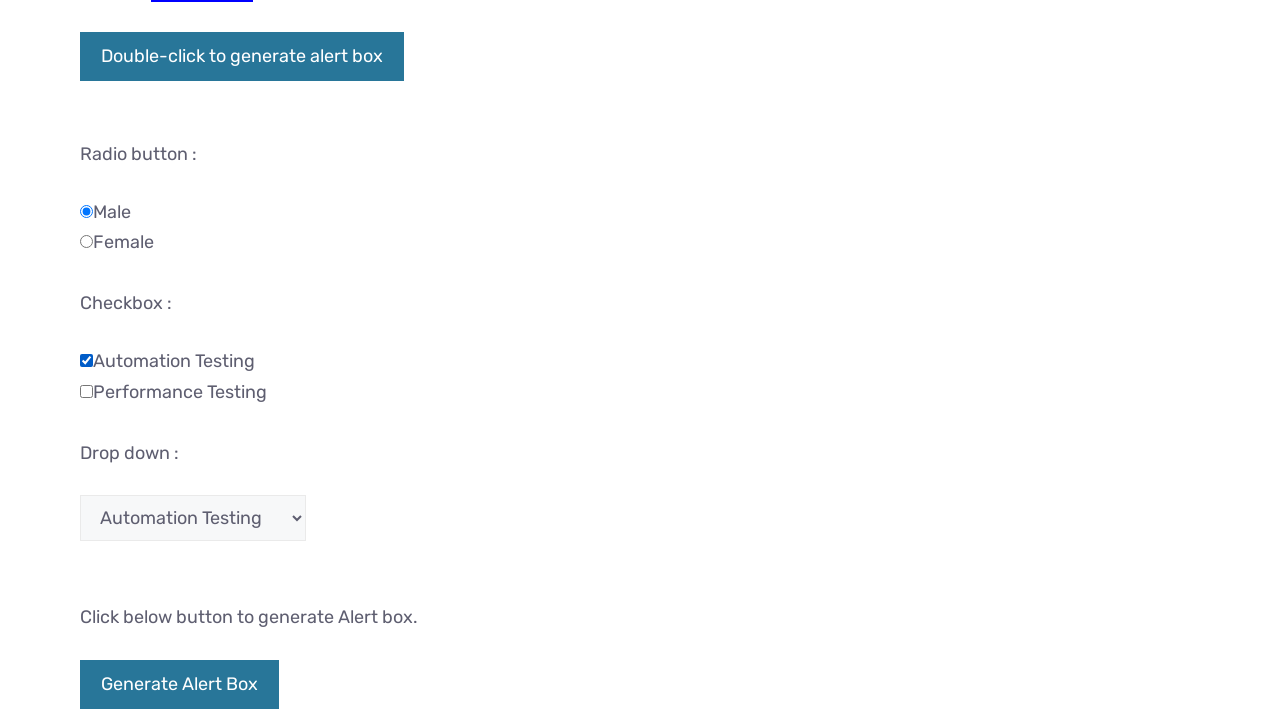

Unchecked checkbox with value 'Automation' at (86, 360) on input[type='checkbox'] >> nth=0
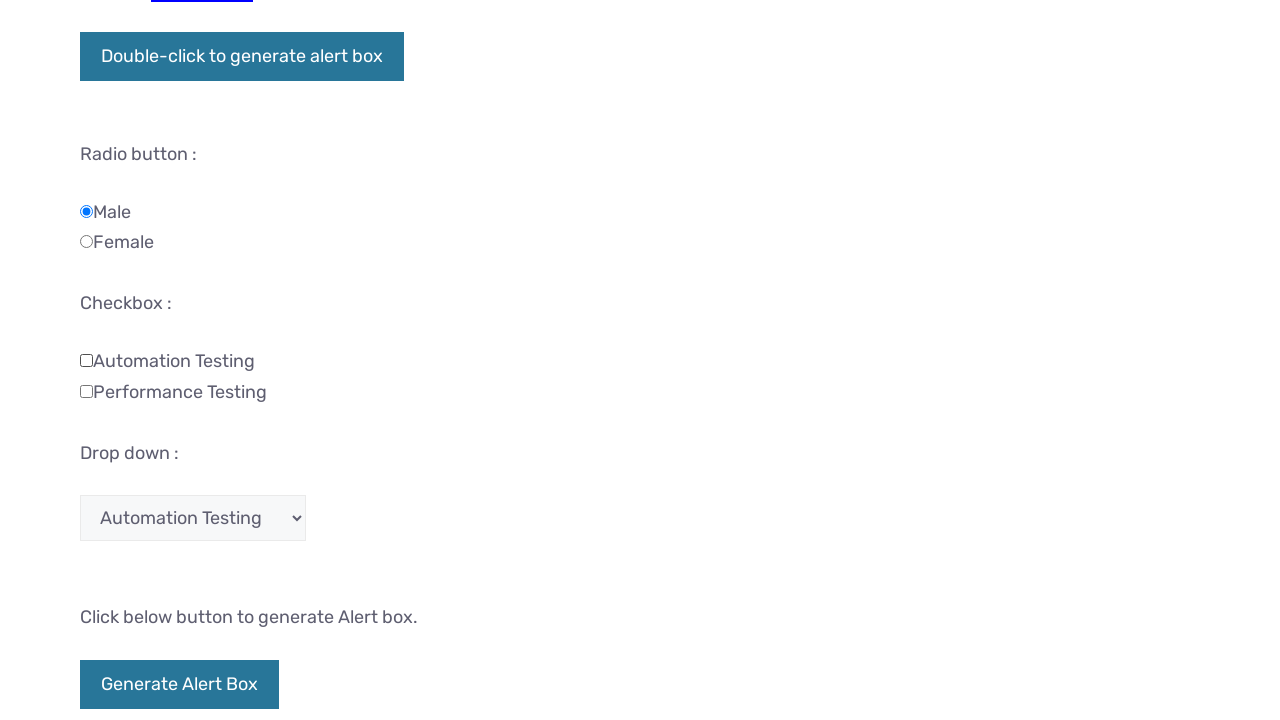

Checked an unchecked checkbox at (86, 391) on input[type='checkbox'] >> nth=1
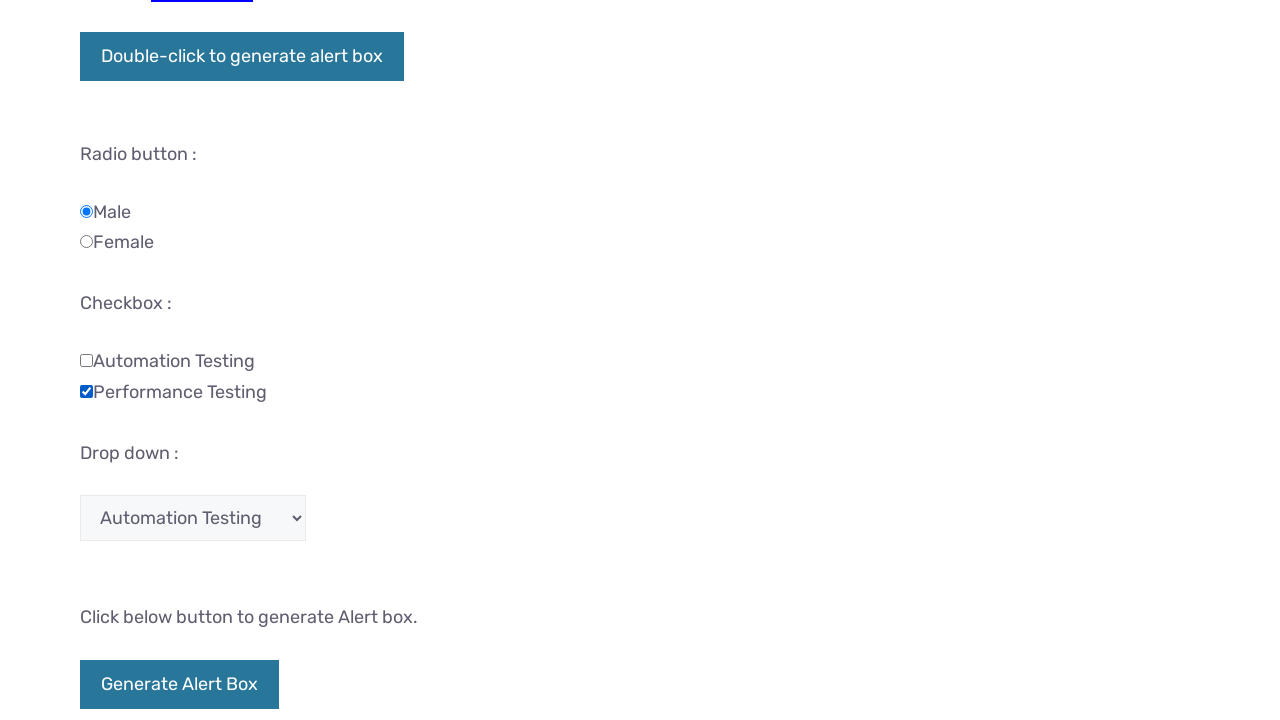

Retrieved newly selected checkbox value 'Performance'
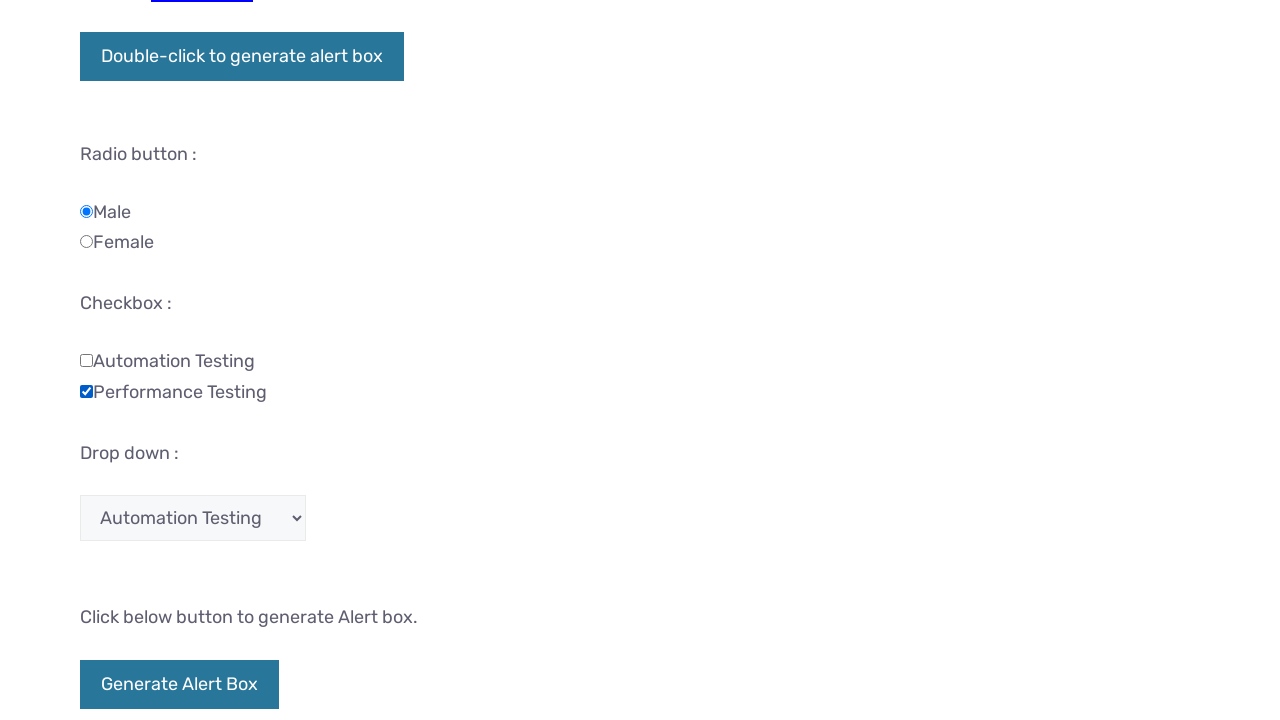

Located the dropdown element
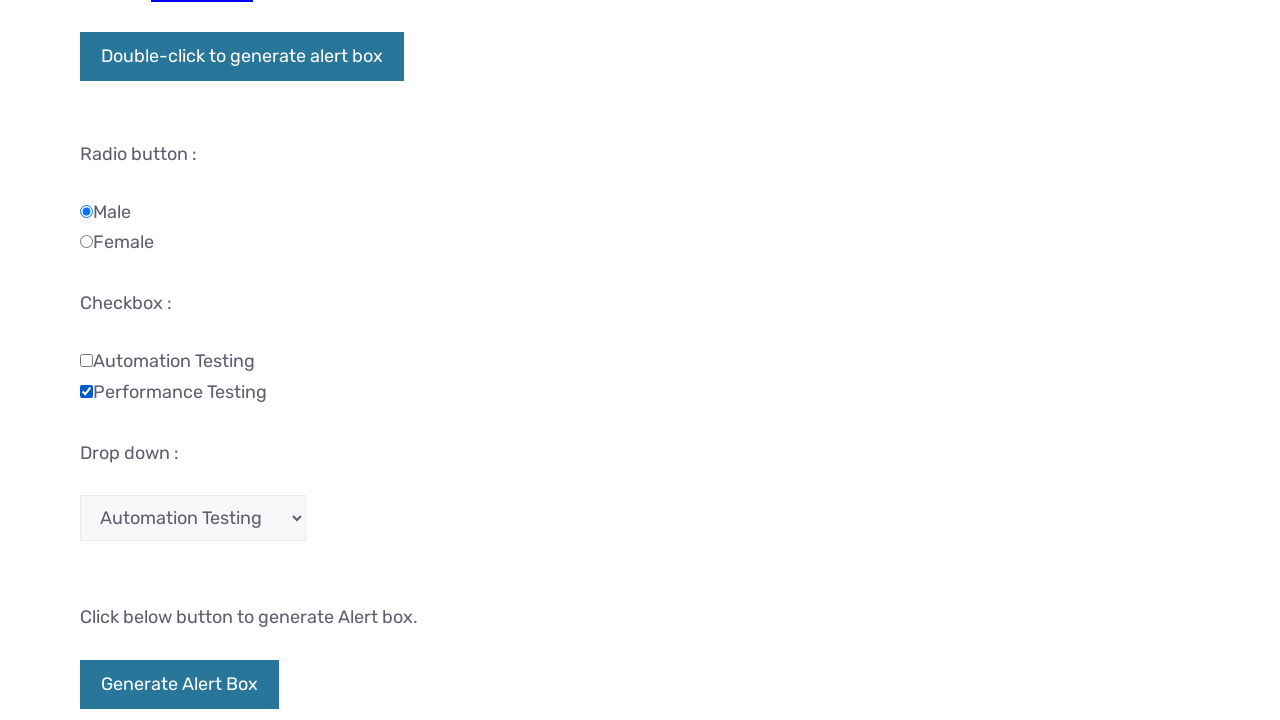

Selected 'Database' option from dropdown on #testingDropdown
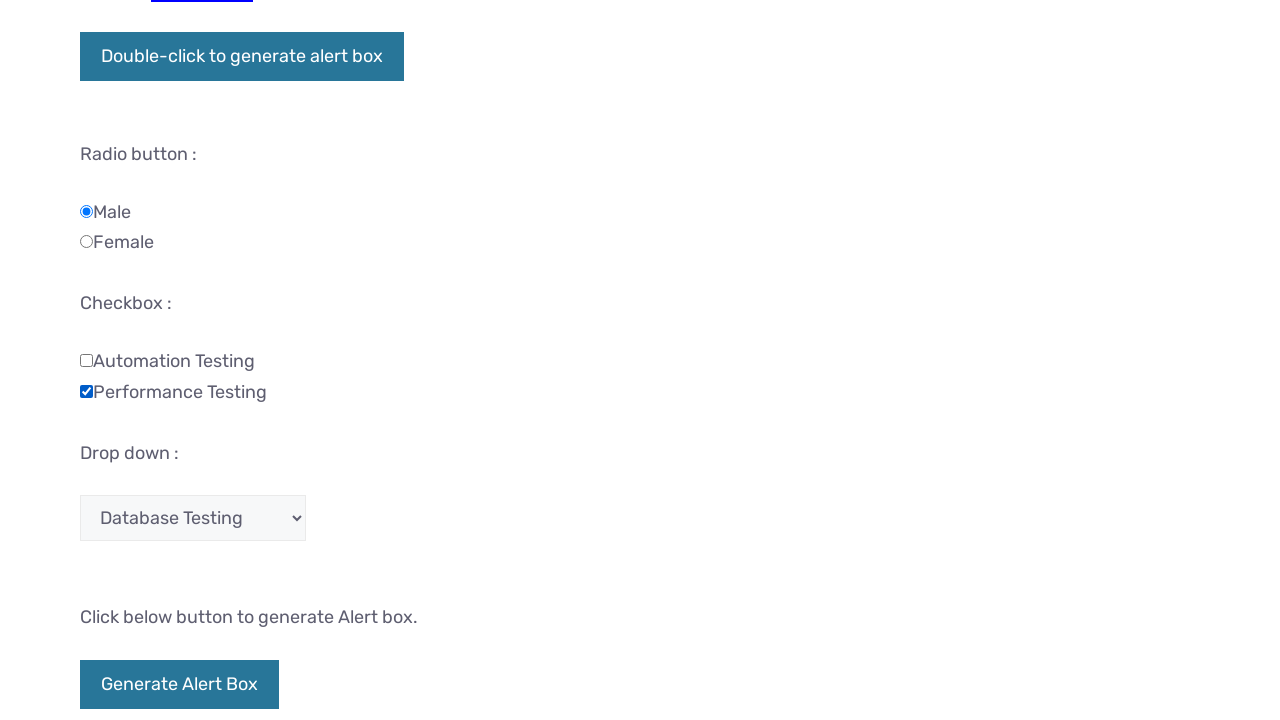

Retrieved all dropdown options
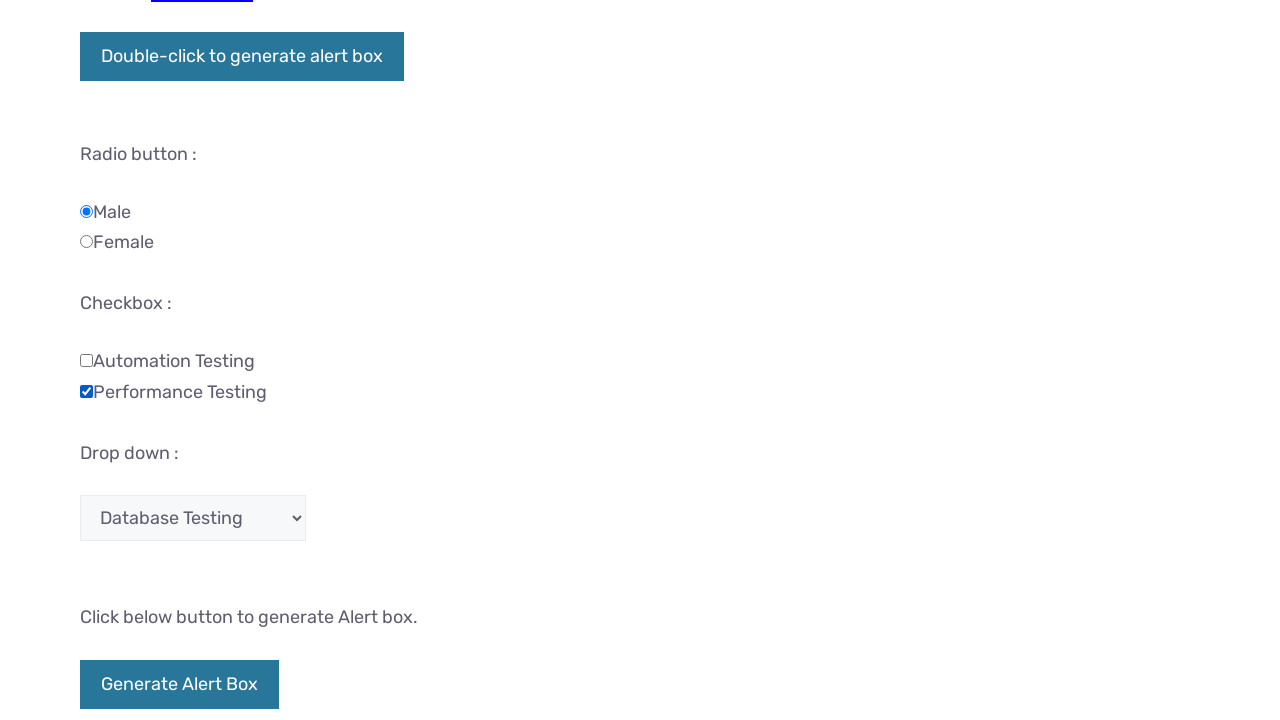

Retrieved dropdown option value 'Automation'
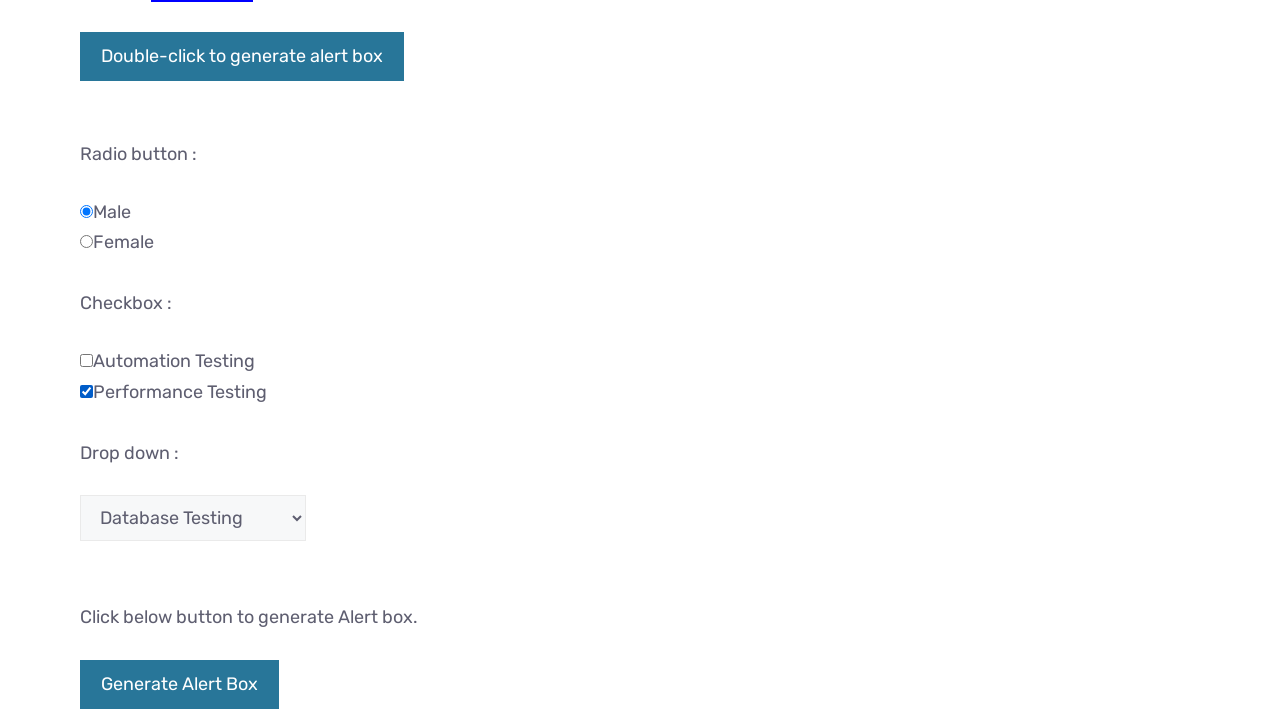

Retrieved dropdown option value 'Performance'
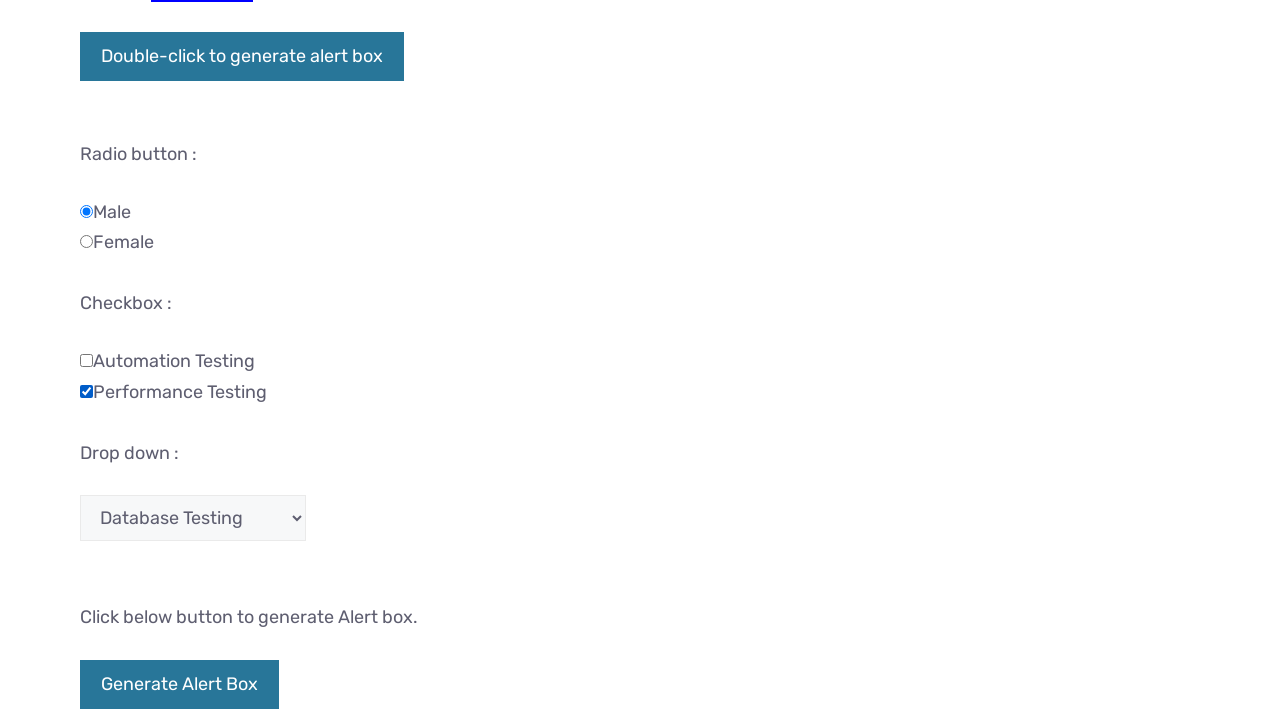

Retrieved dropdown option value 'Manual'
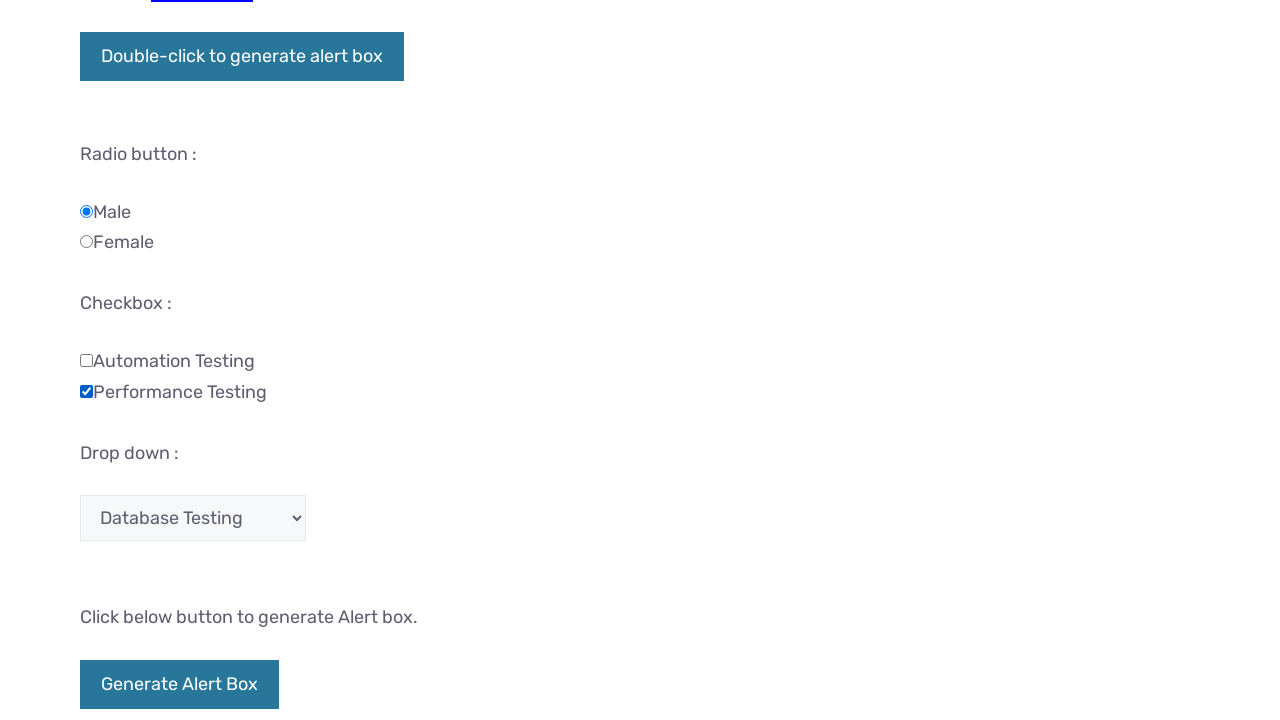

Retrieved dropdown option value 'Database'
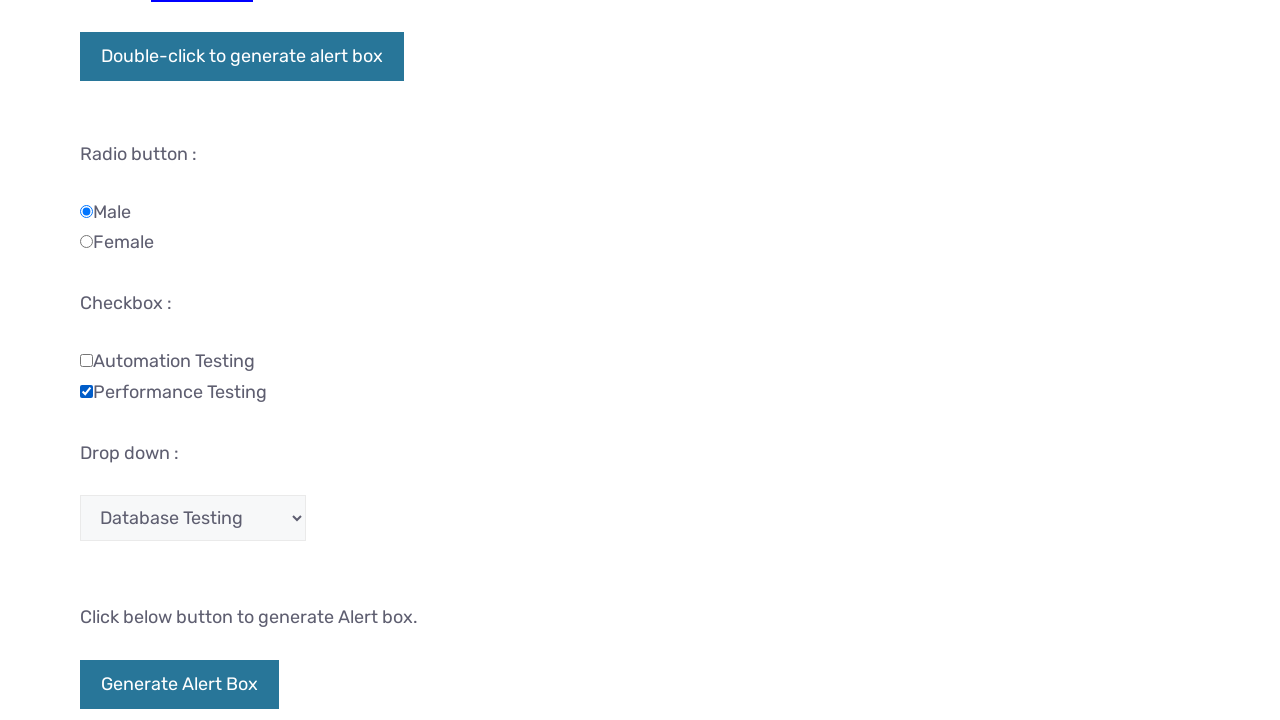

Clicked on Alert Box button at (180, 685) on button[onclick='generateAlertBox()']
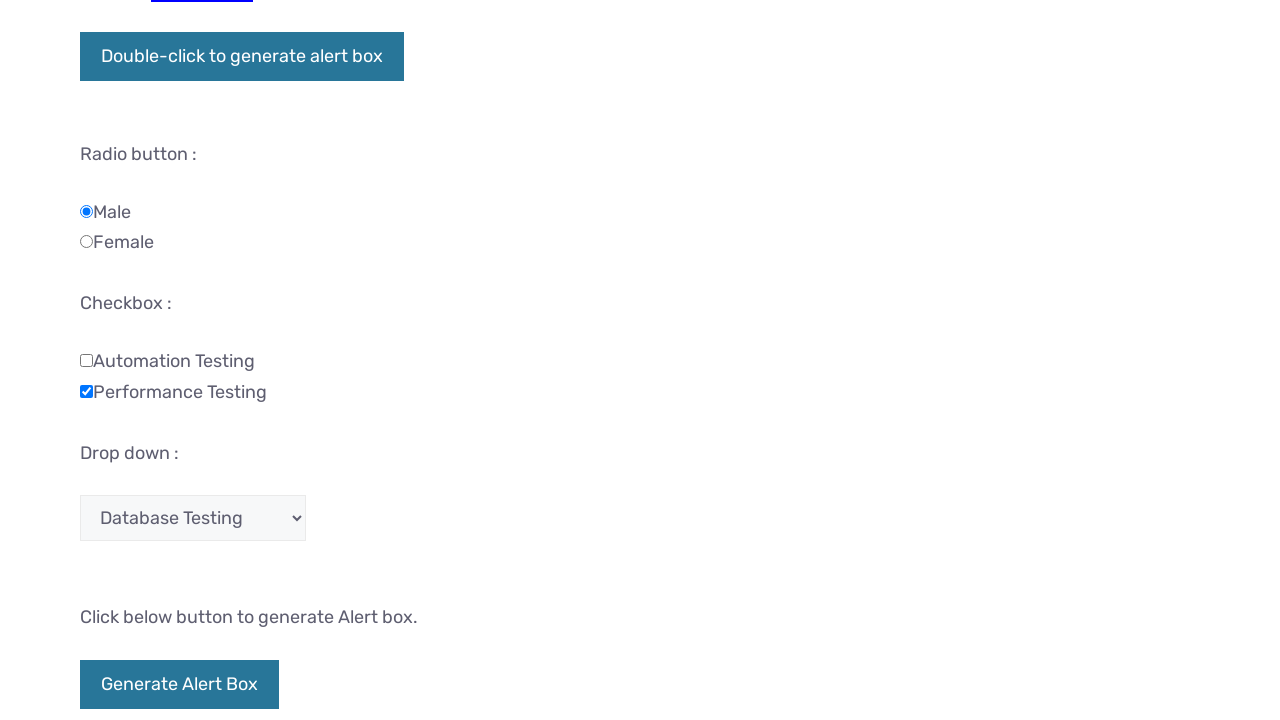

Clicked on Confirm Box button at (192, 360) on button[onclick='generateConfirmBox()']
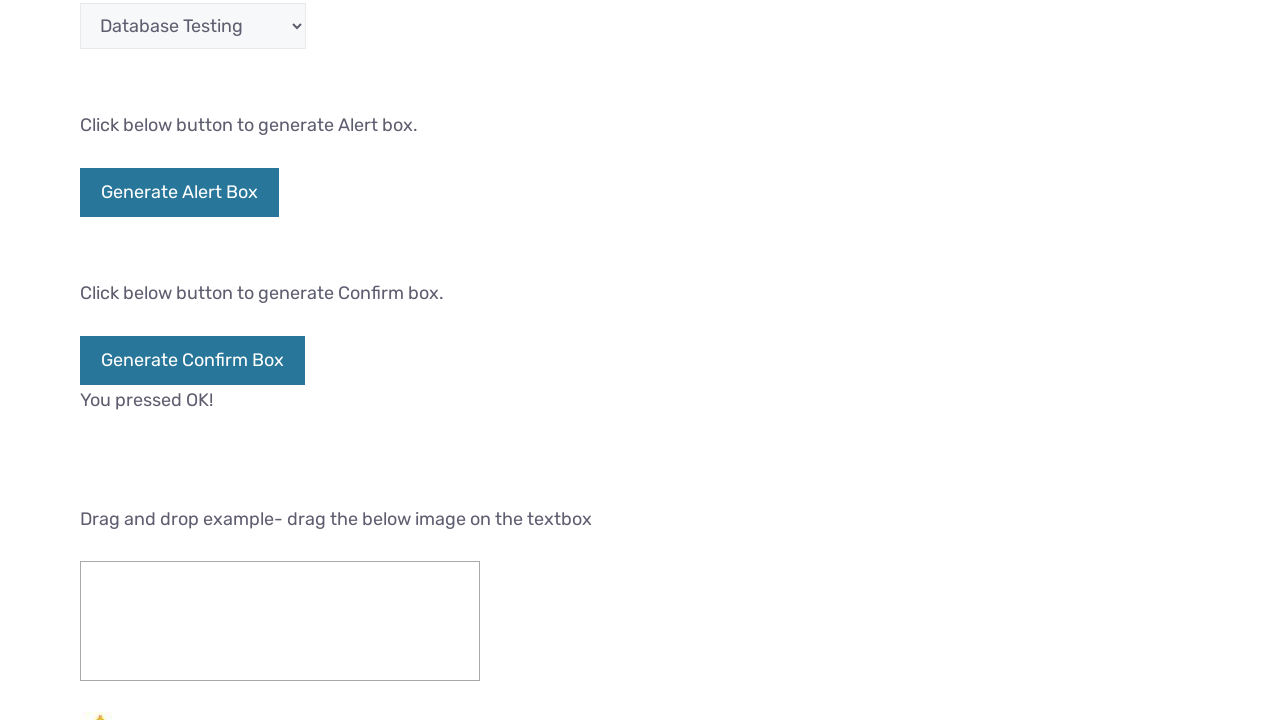

Set up dialog handler to dismiss dialogs
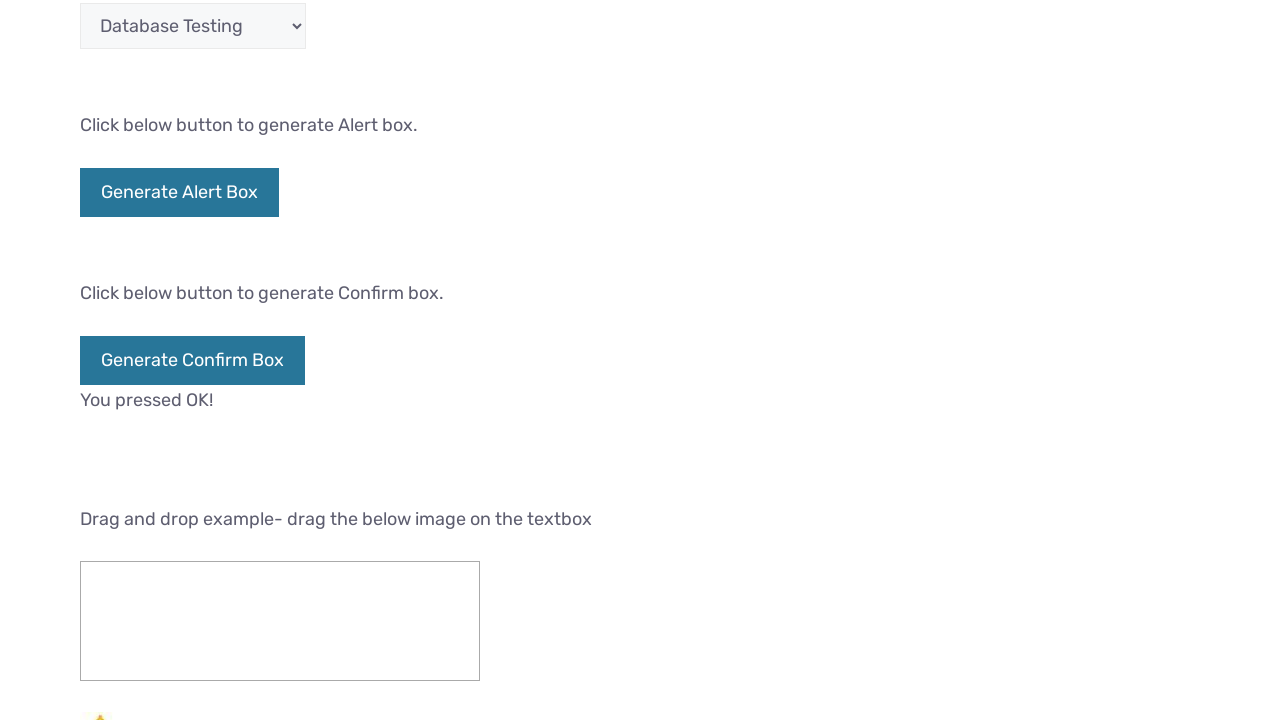

Retrieved demo text value
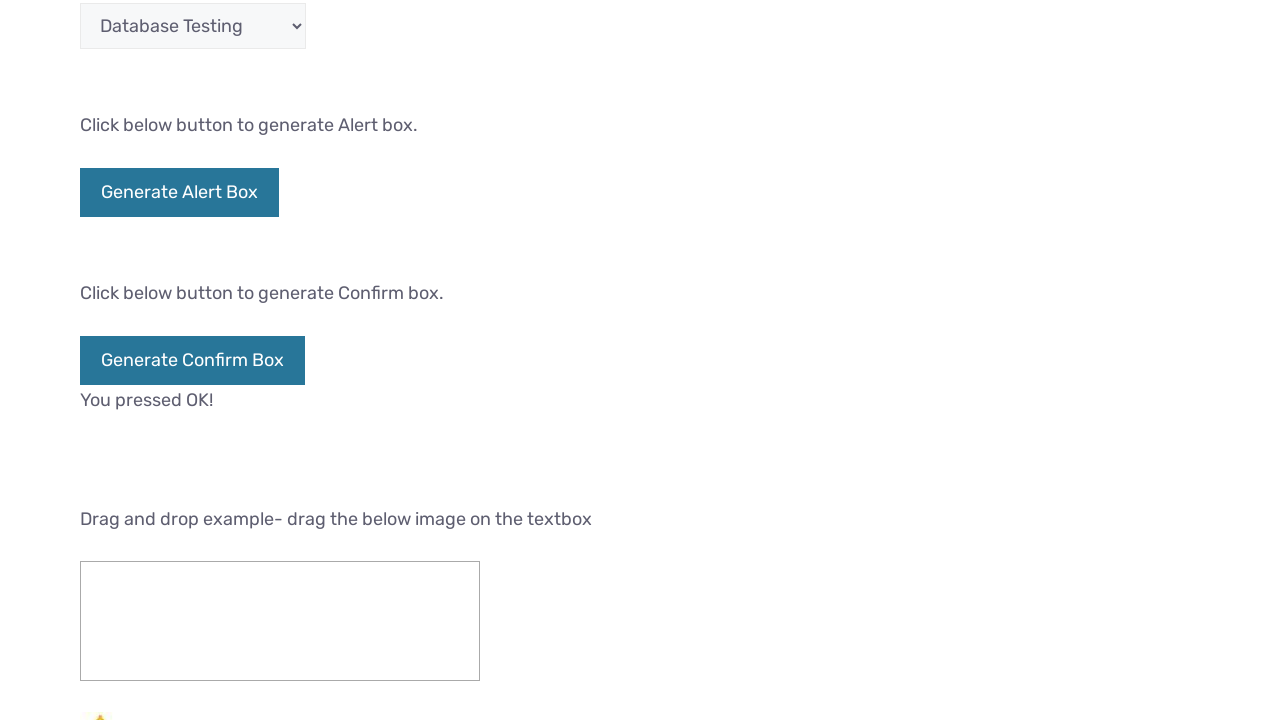

Located source element for drag-and-drop
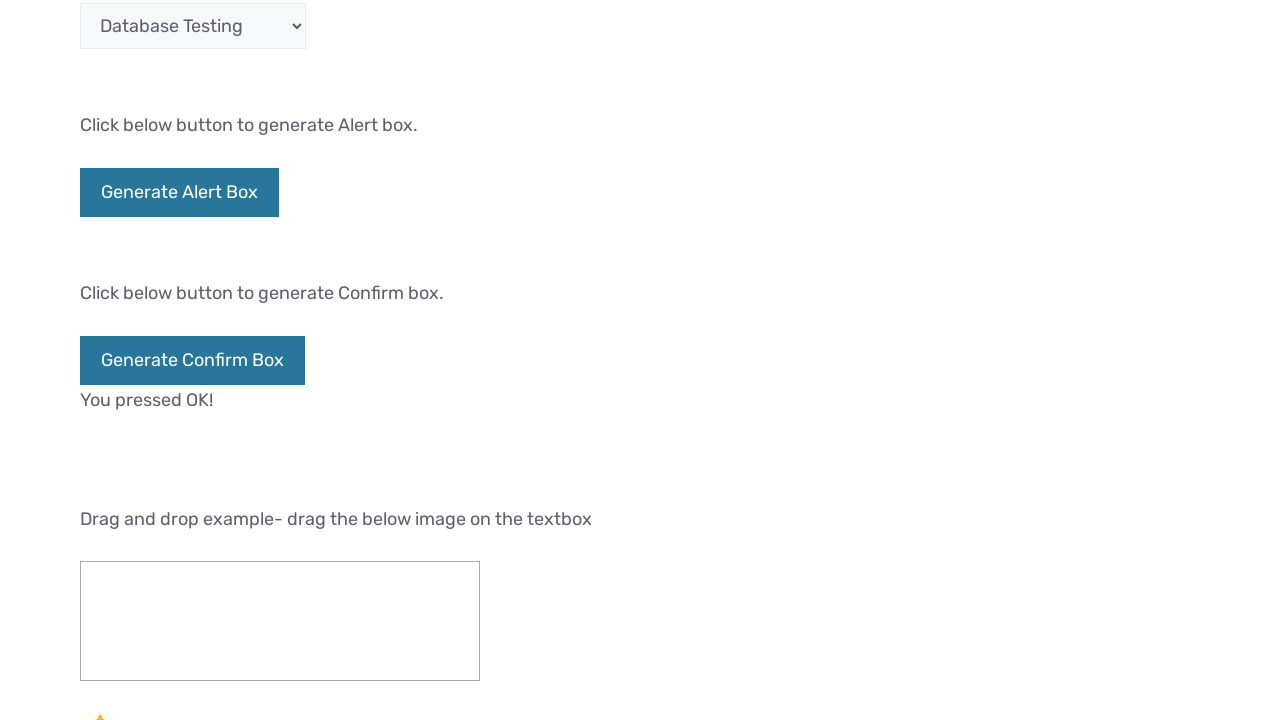

Located target element for drag-and-drop
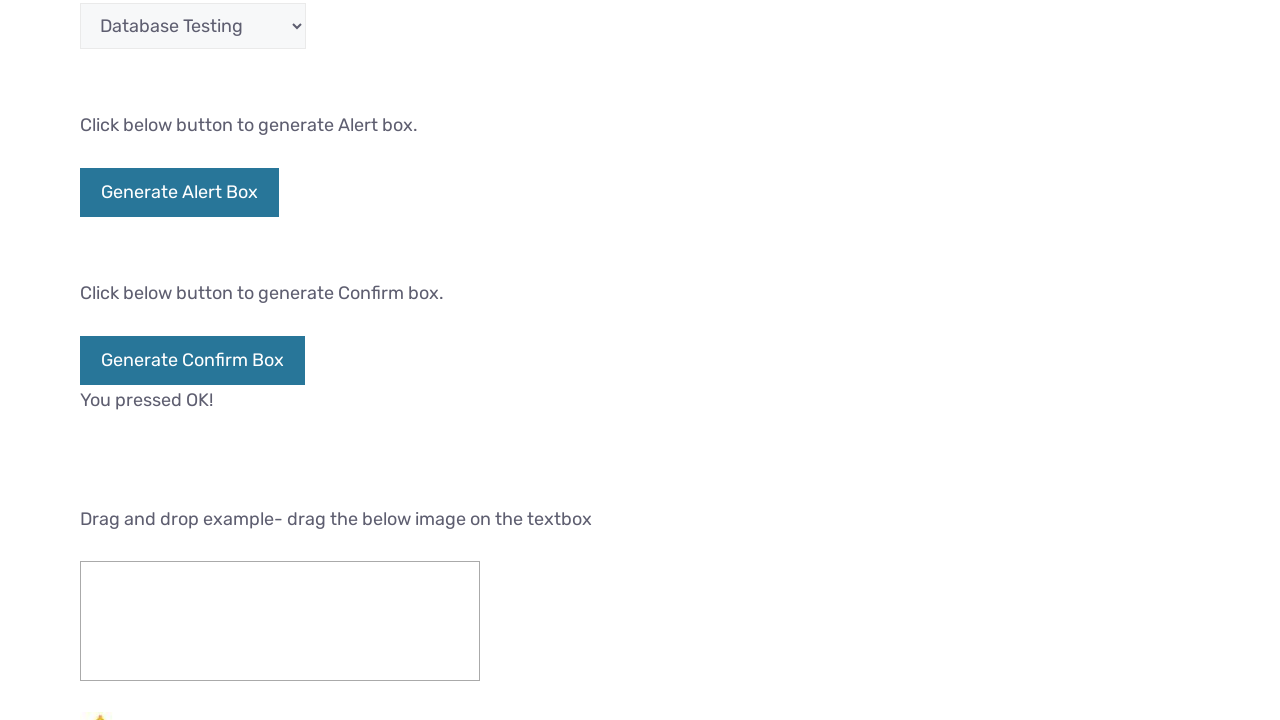

Performed drag-and-drop operation from source to target at (280, 573)
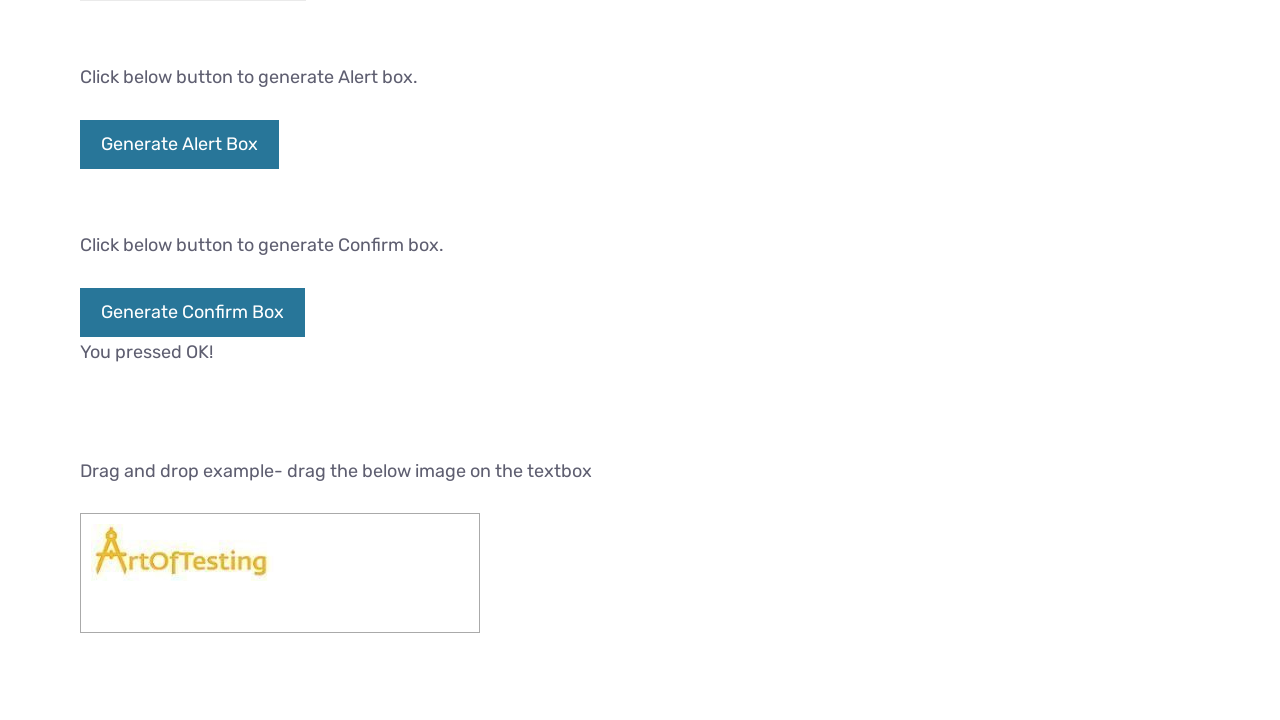

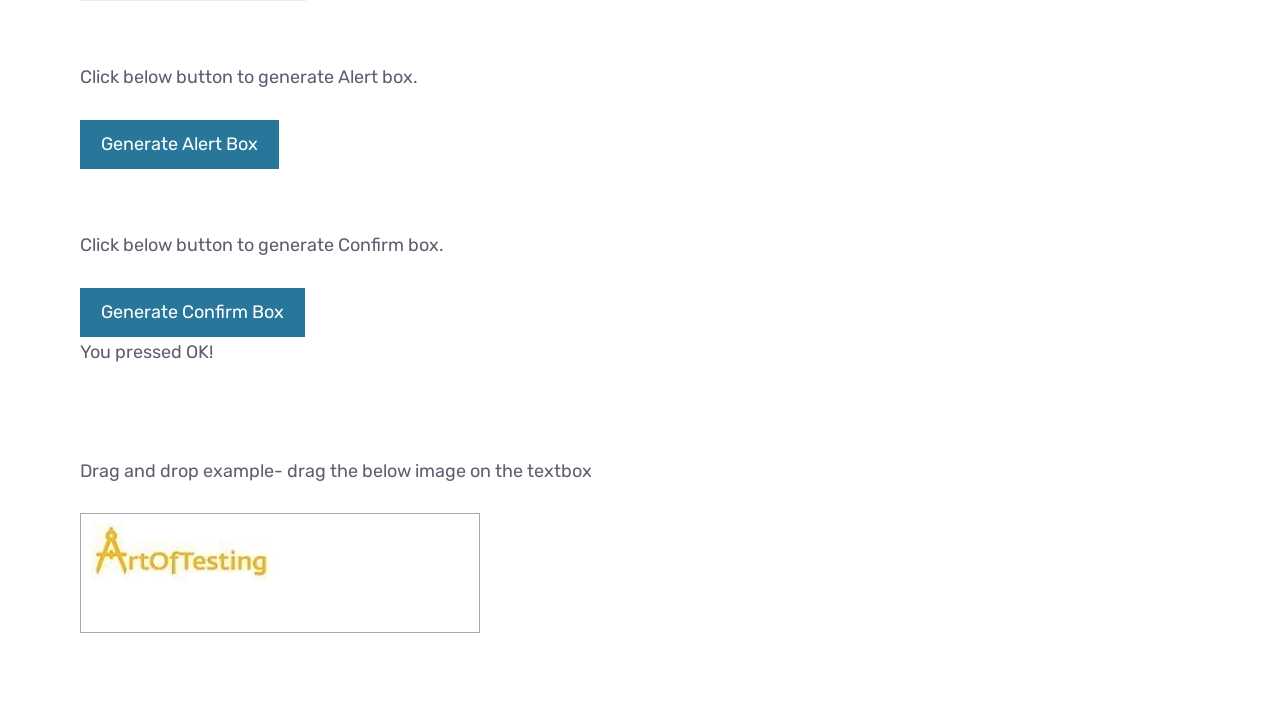